Tests the AZair flight search form by selecting a departure country, destination (any), setting currency to PLN, and submitting the search to get flight results.

Starting URL: http://www.azair.eu

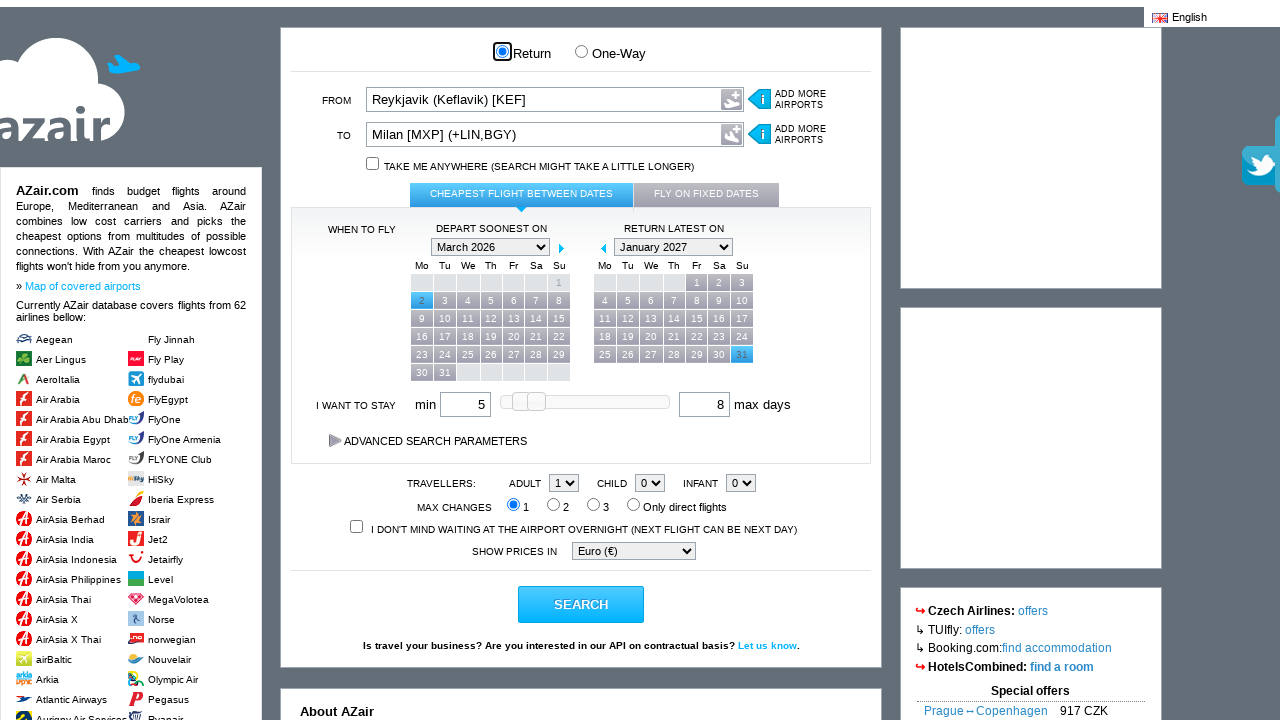

Cleared source airport field value
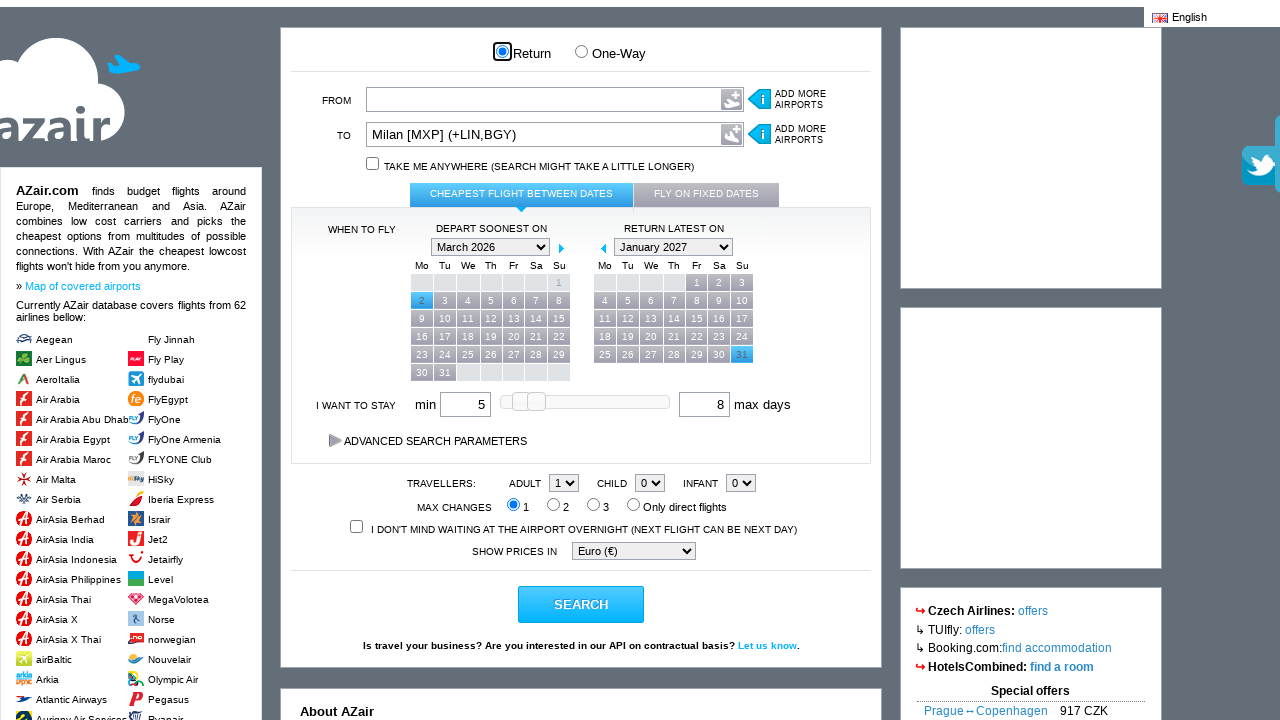

Pressed ArrowDown in source airport field on input[name='srcAirport']
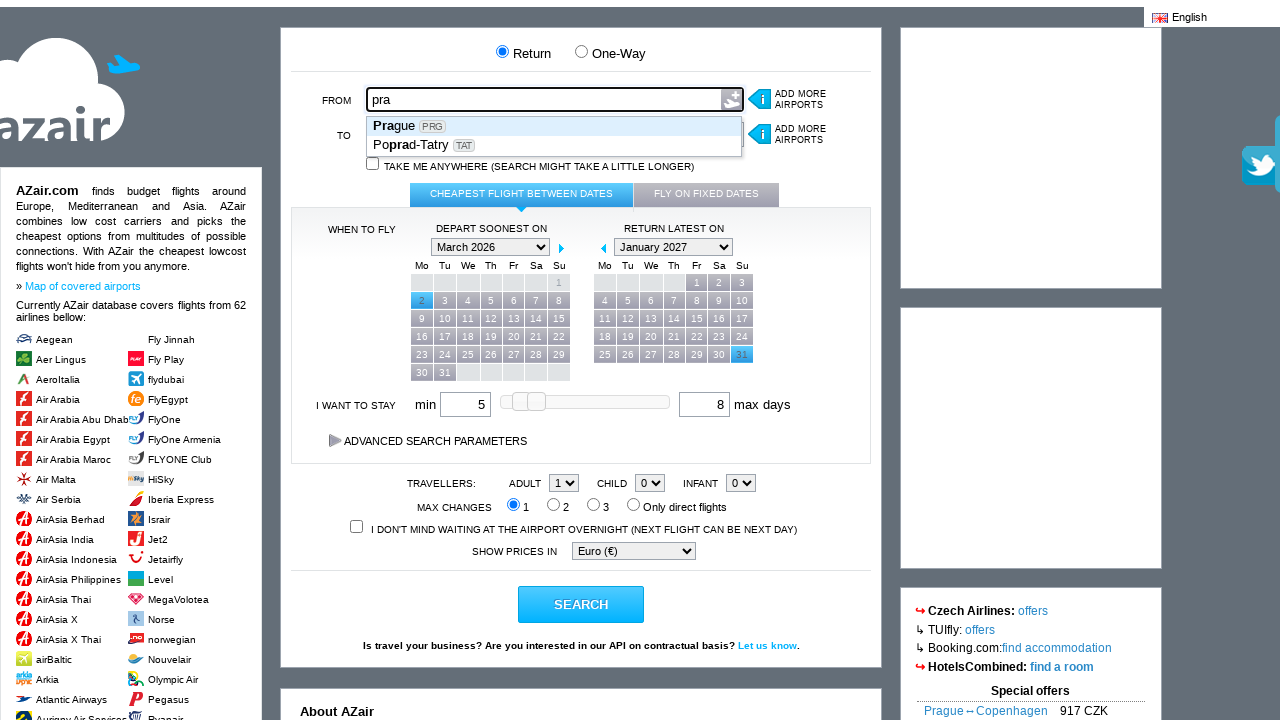

Cleared source airport field value again
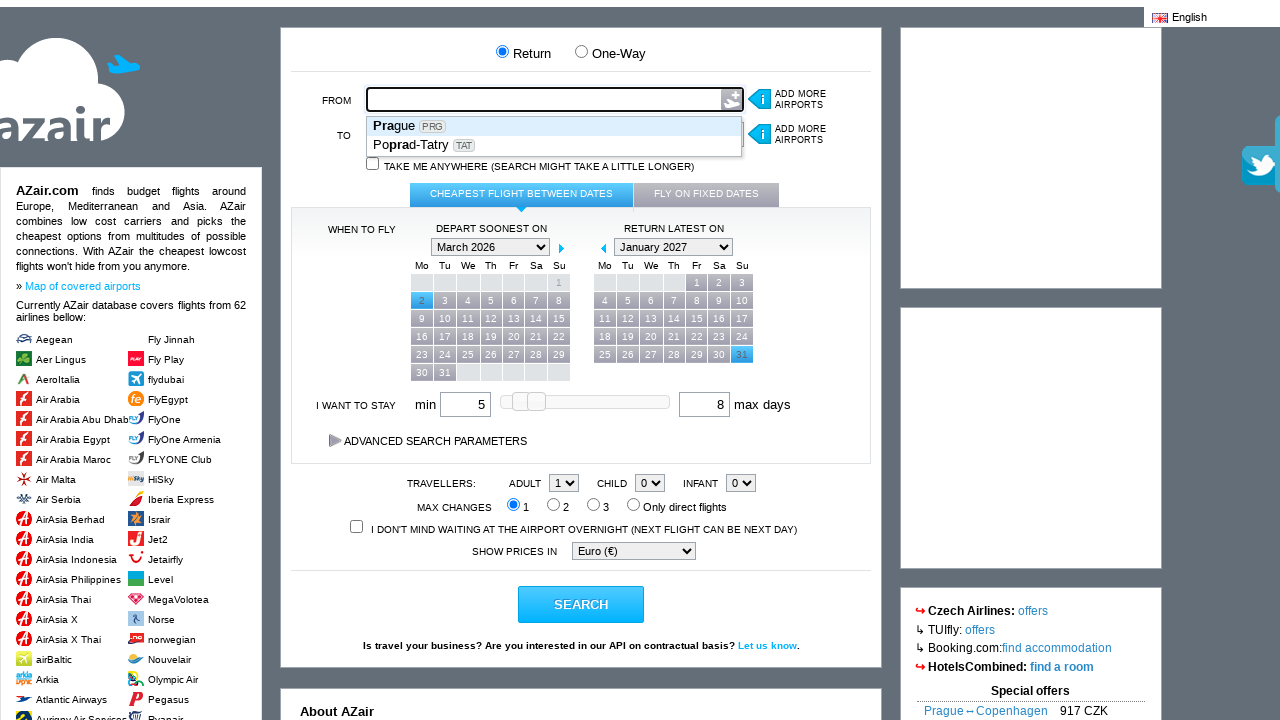

Filled source airport field with 'Spain' on input[name='srcAirport']
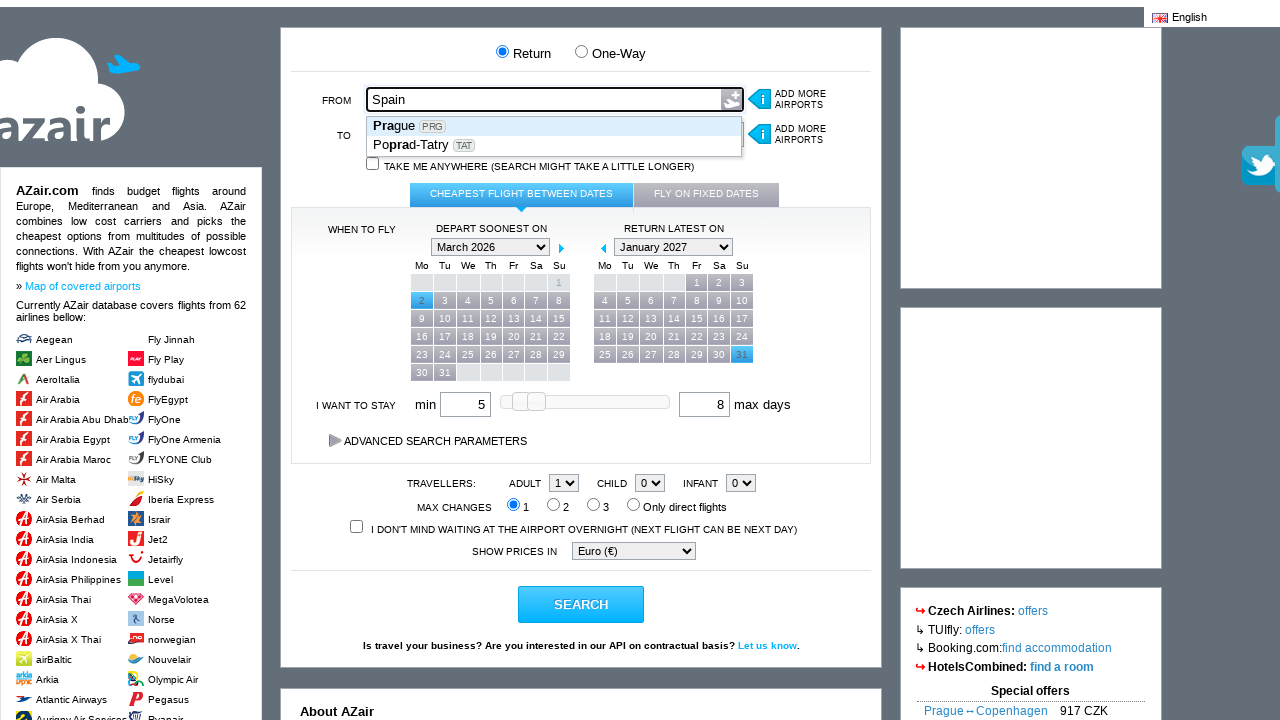

Pressed ArrowDown to select Spain from dropdown on input[name='srcAirport']
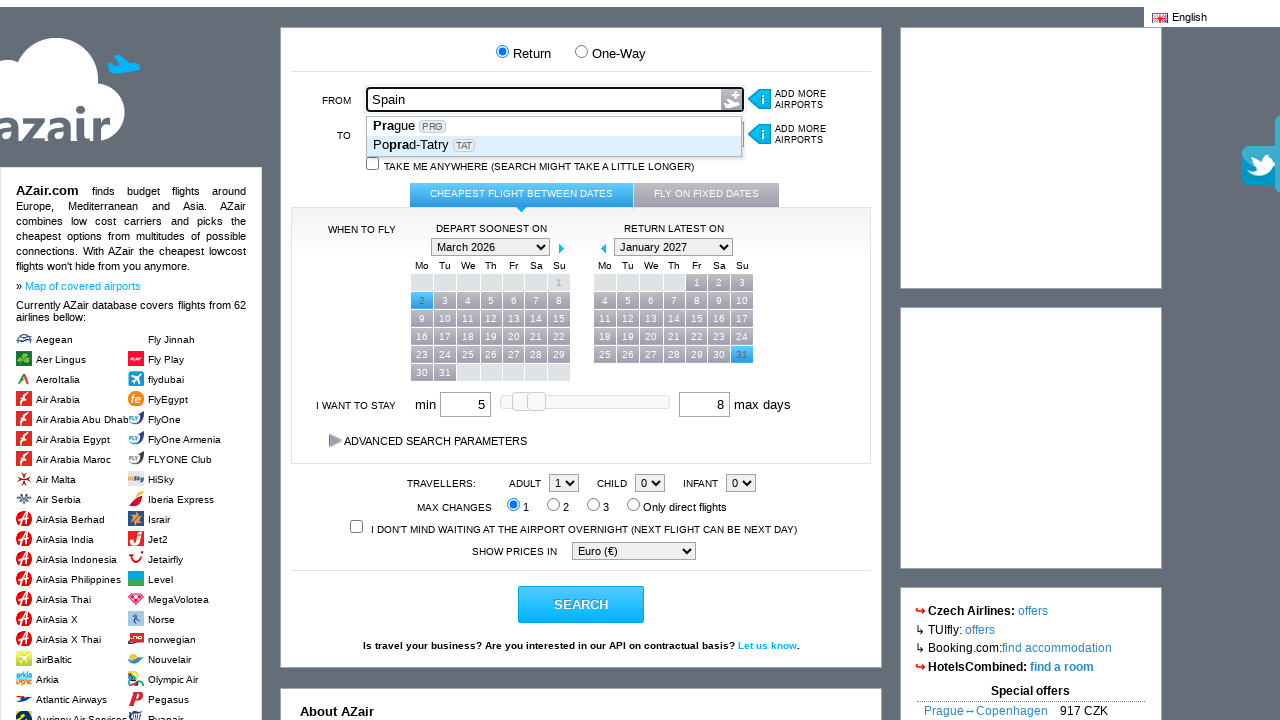

Pressed Enter to confirm Spain as departure country on input[name='srcAirport']
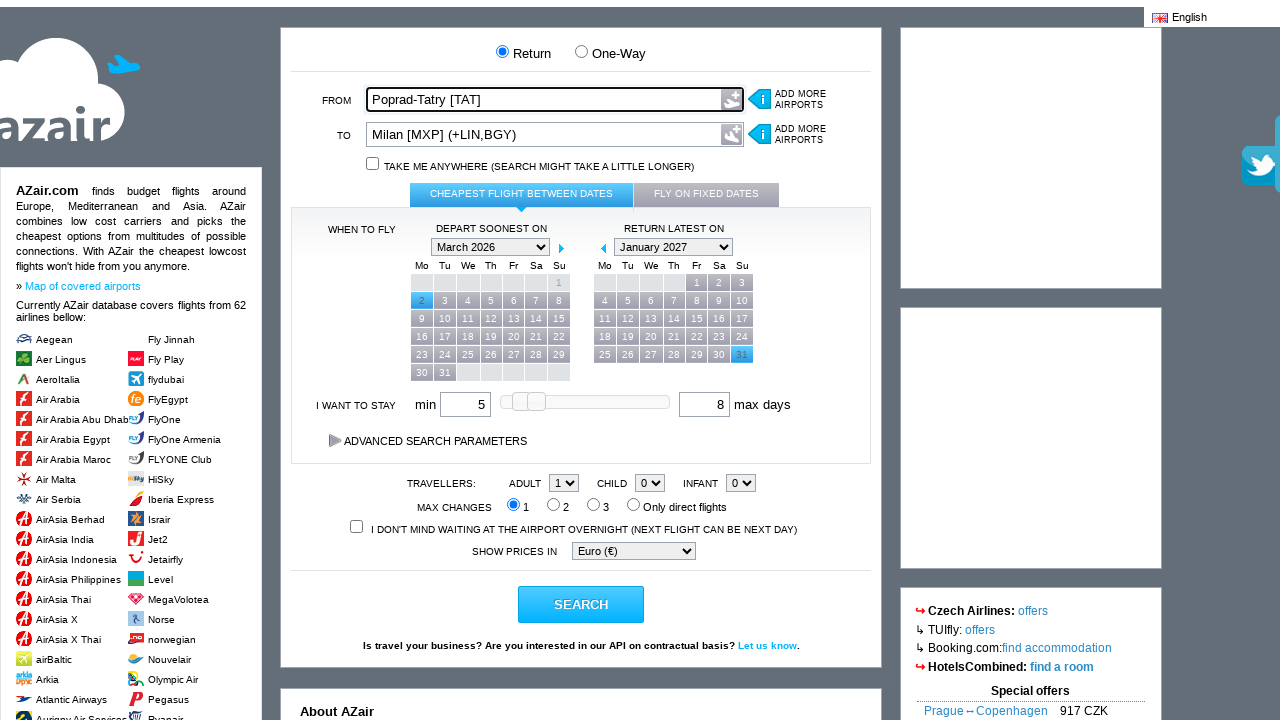

Cleared destination airport field value
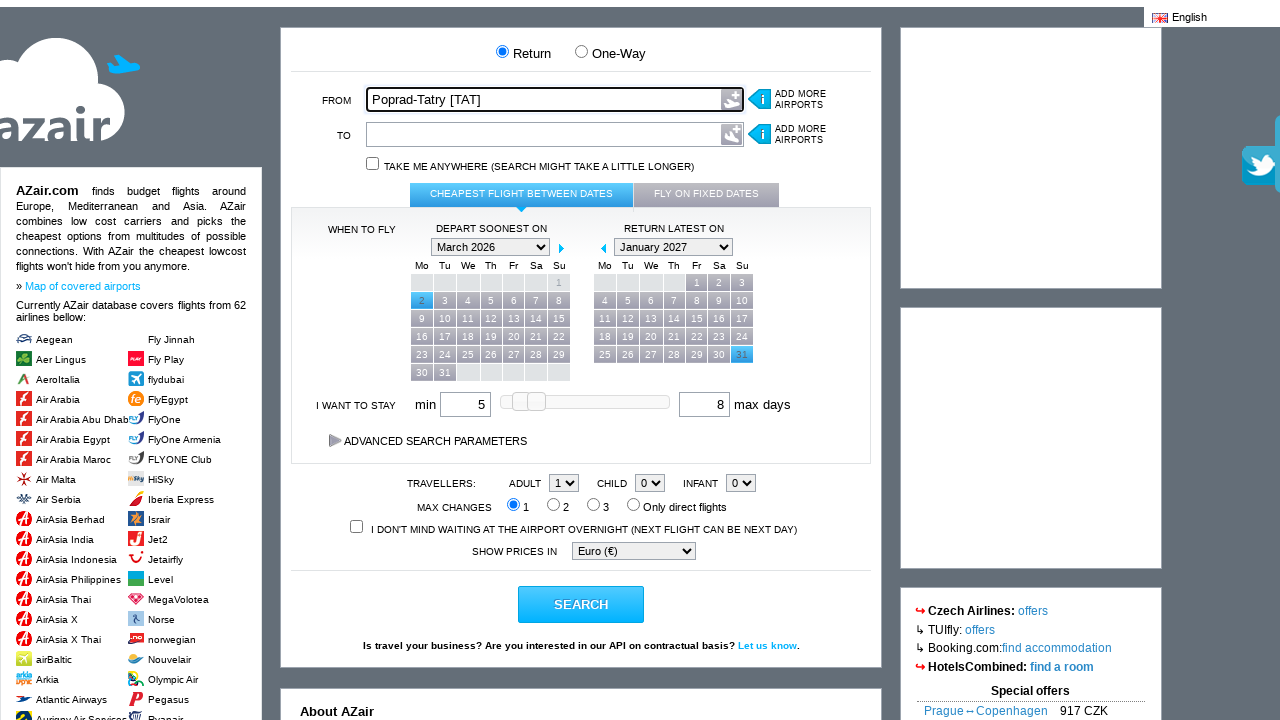

Pressed ArrowDown in destination airport field on input[name='dstAirport']
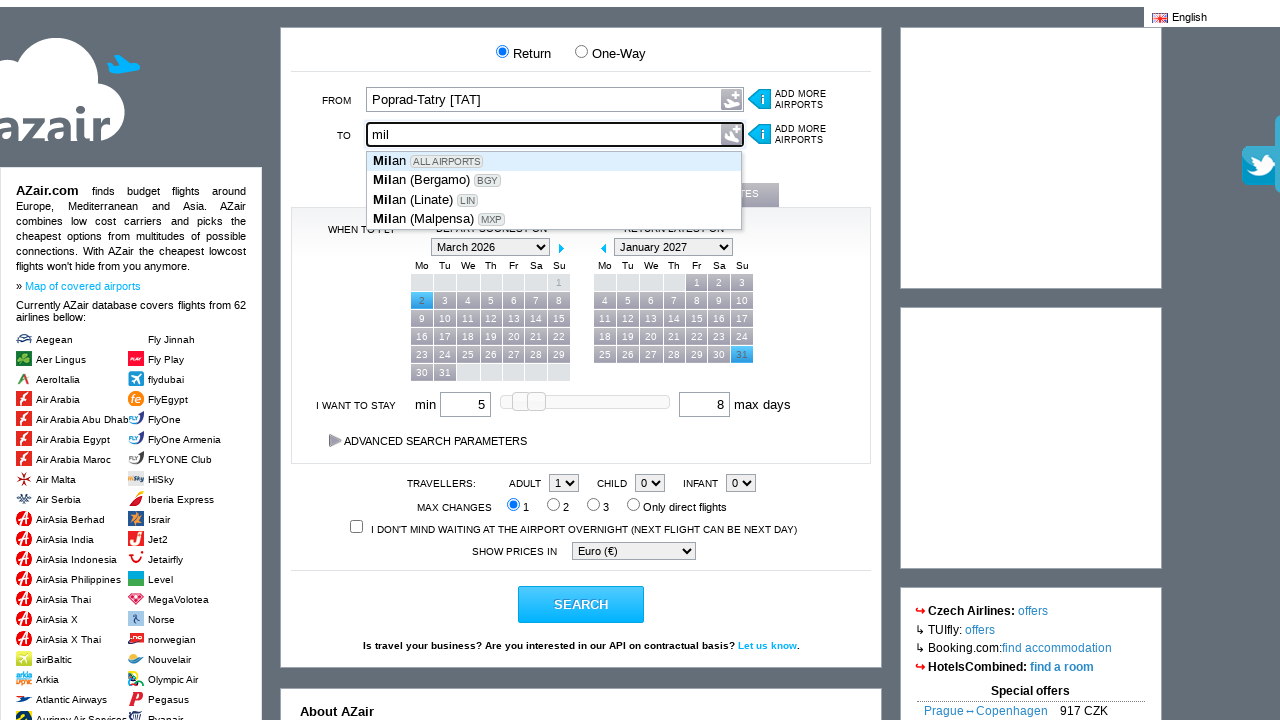

Cleared destination airport field value again
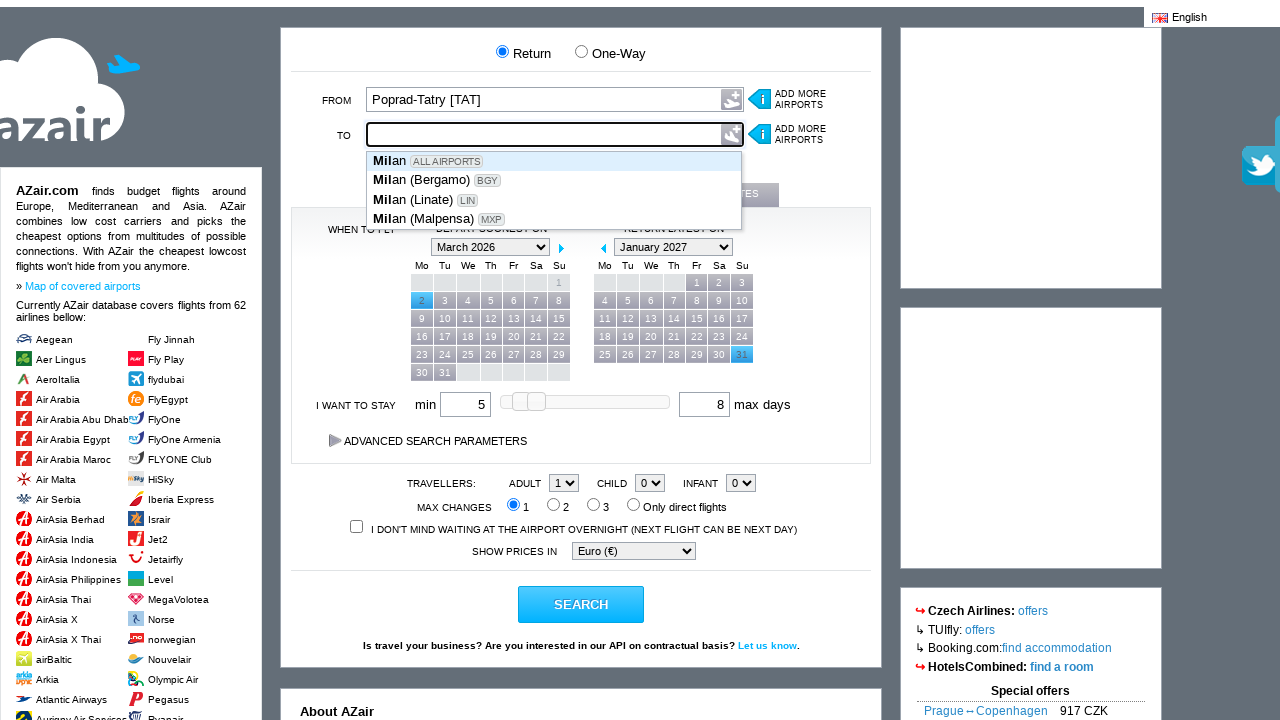

Filled destination airport field with 'XXX' (any destination) on input[name='dstAirport']
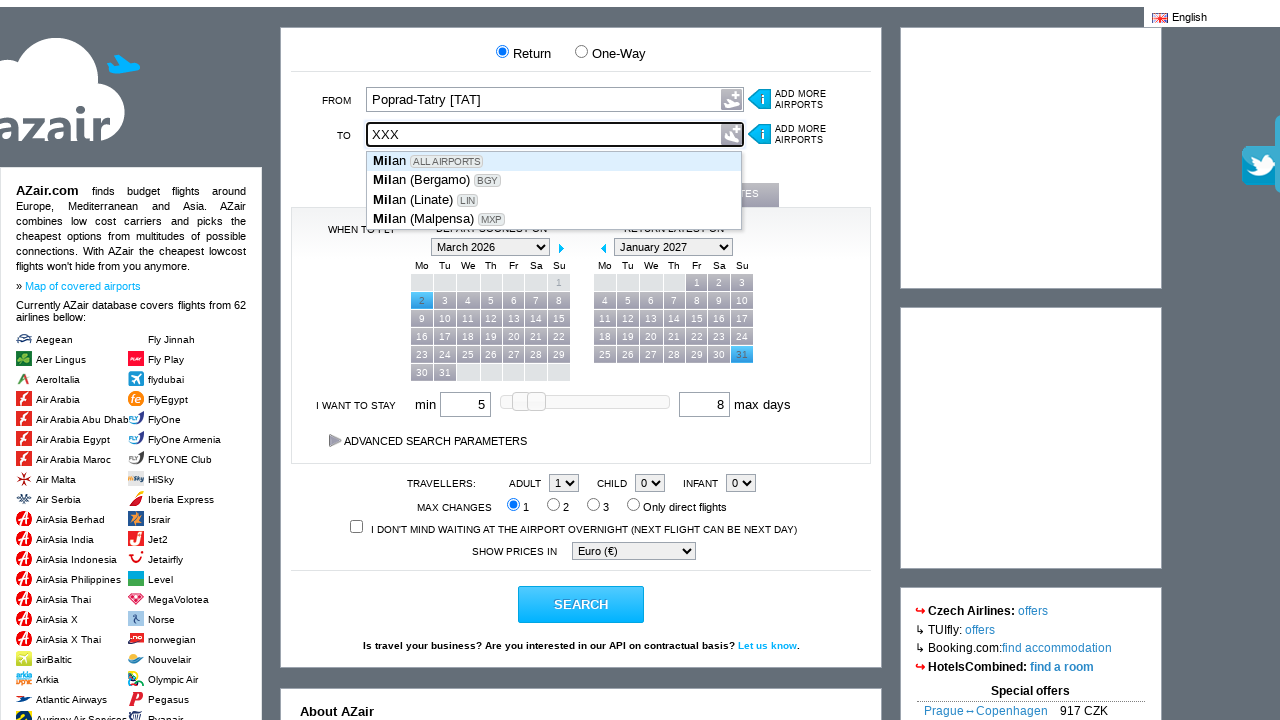

Pressed ArrowDown to select any destination from dropdown on input[name='dstAirport']
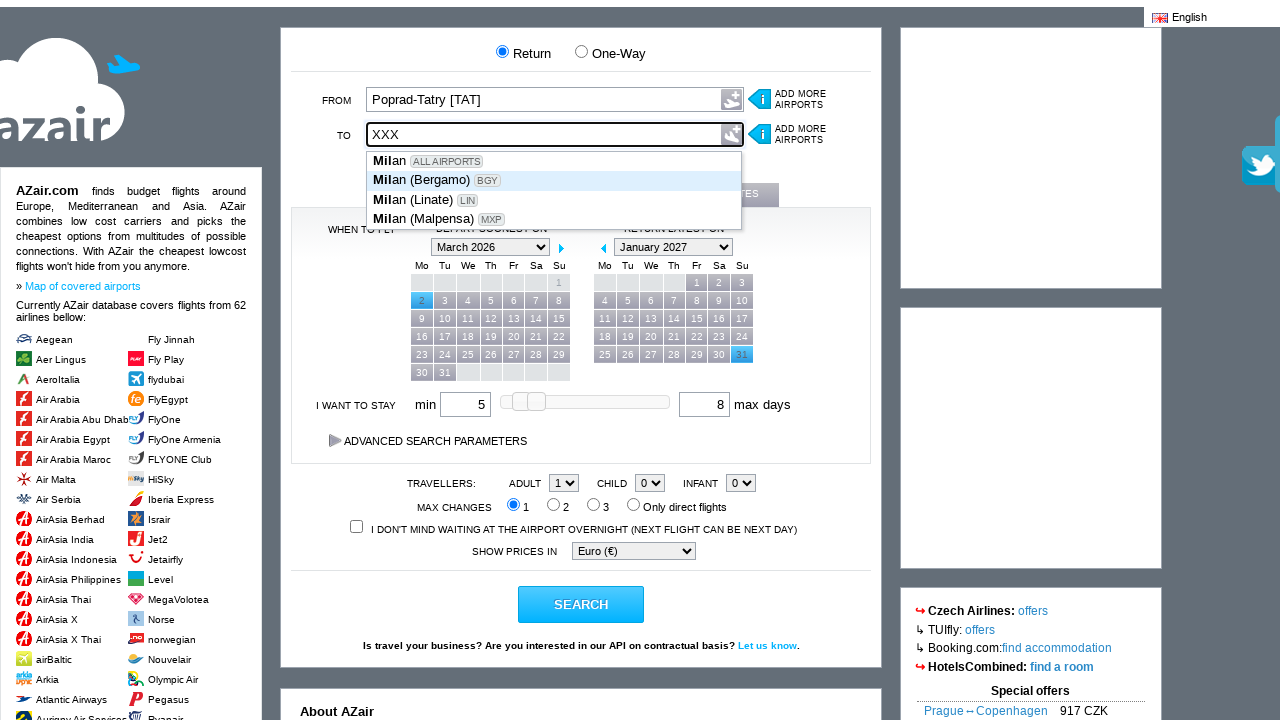

Pressed Enter to confirm any destination selection on input[name='dstAirport']
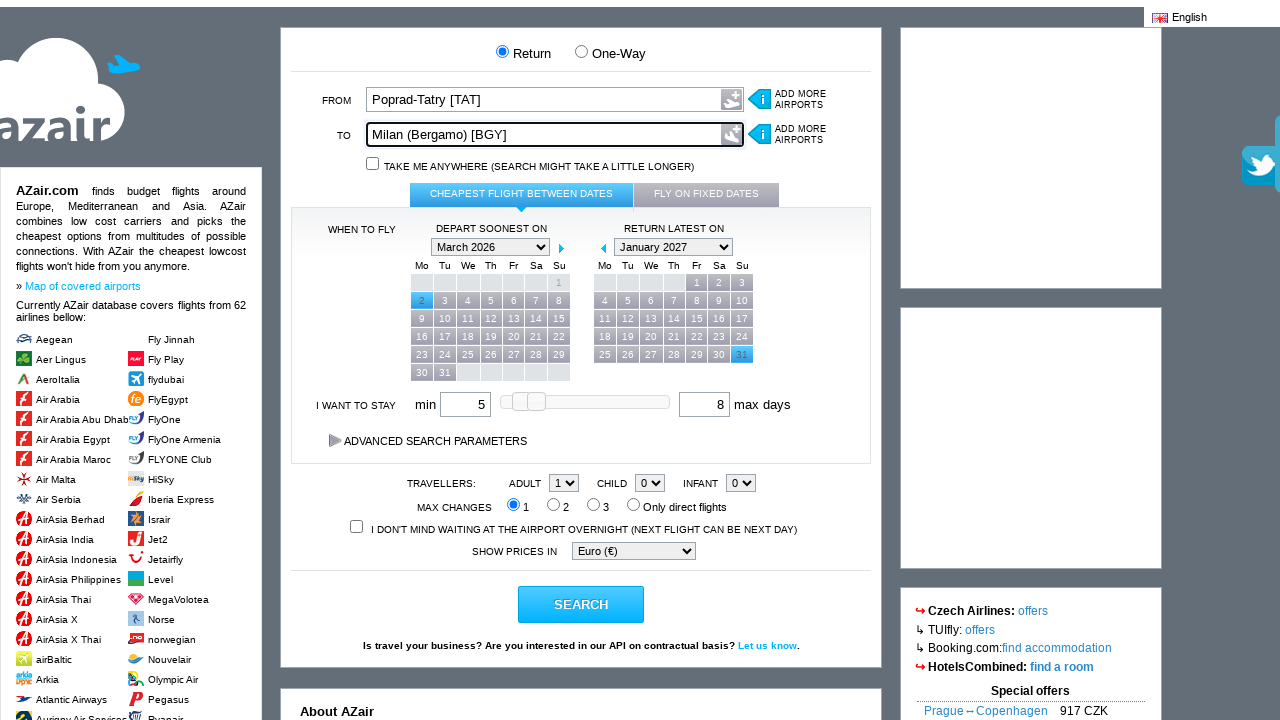

Selected PLN as currency on select[name='currency']
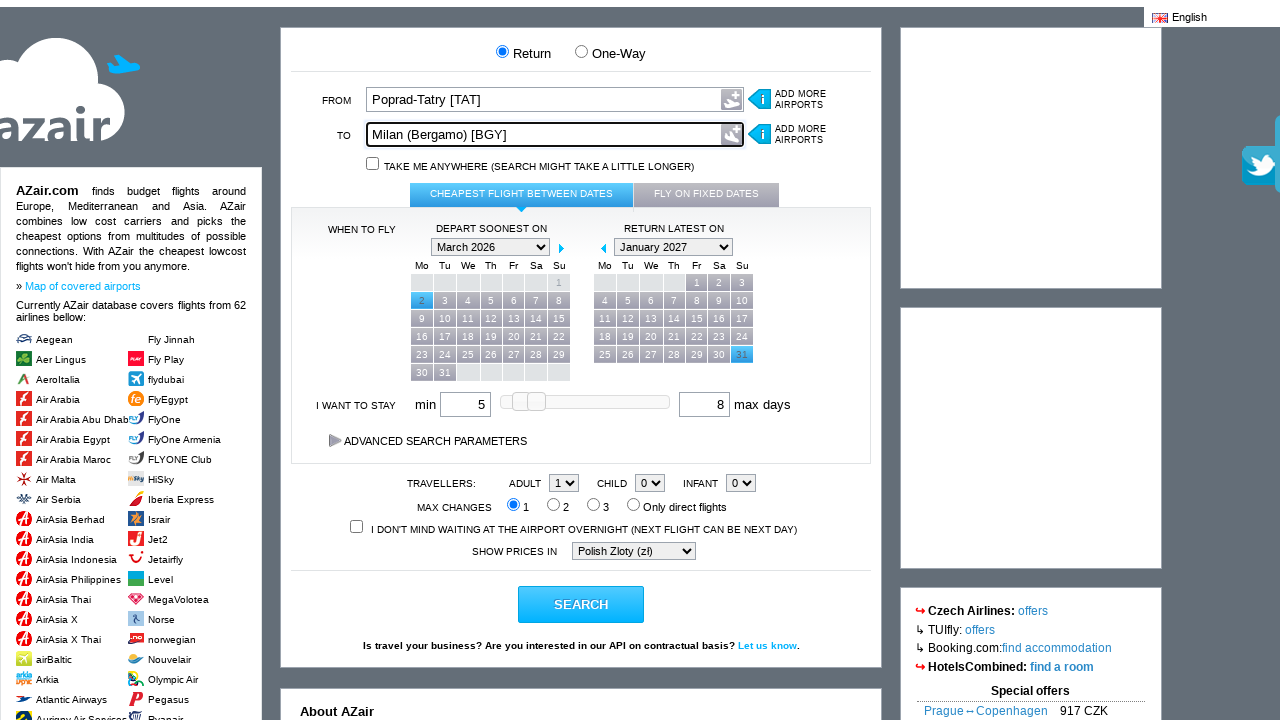

Stored current URL for comparison: https://www.azair.eu/
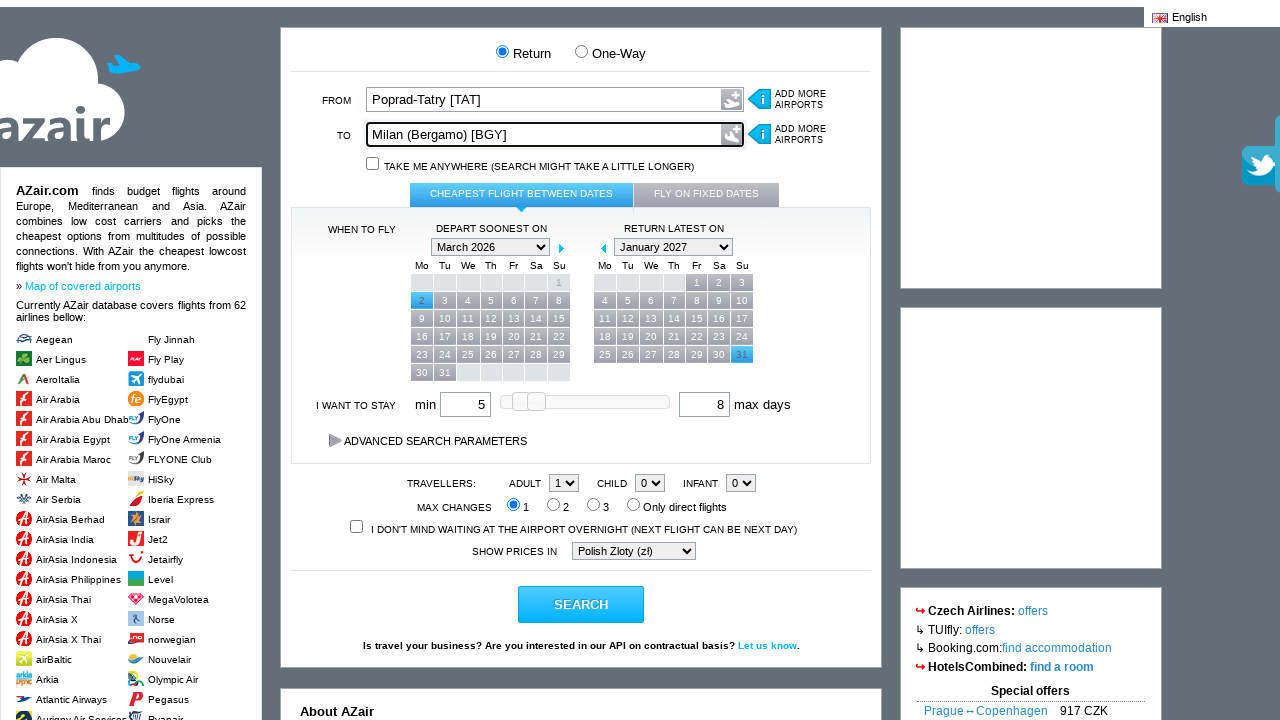

Clicked search button to submit flight search at (581, 604) on input[name='indexSubmit']
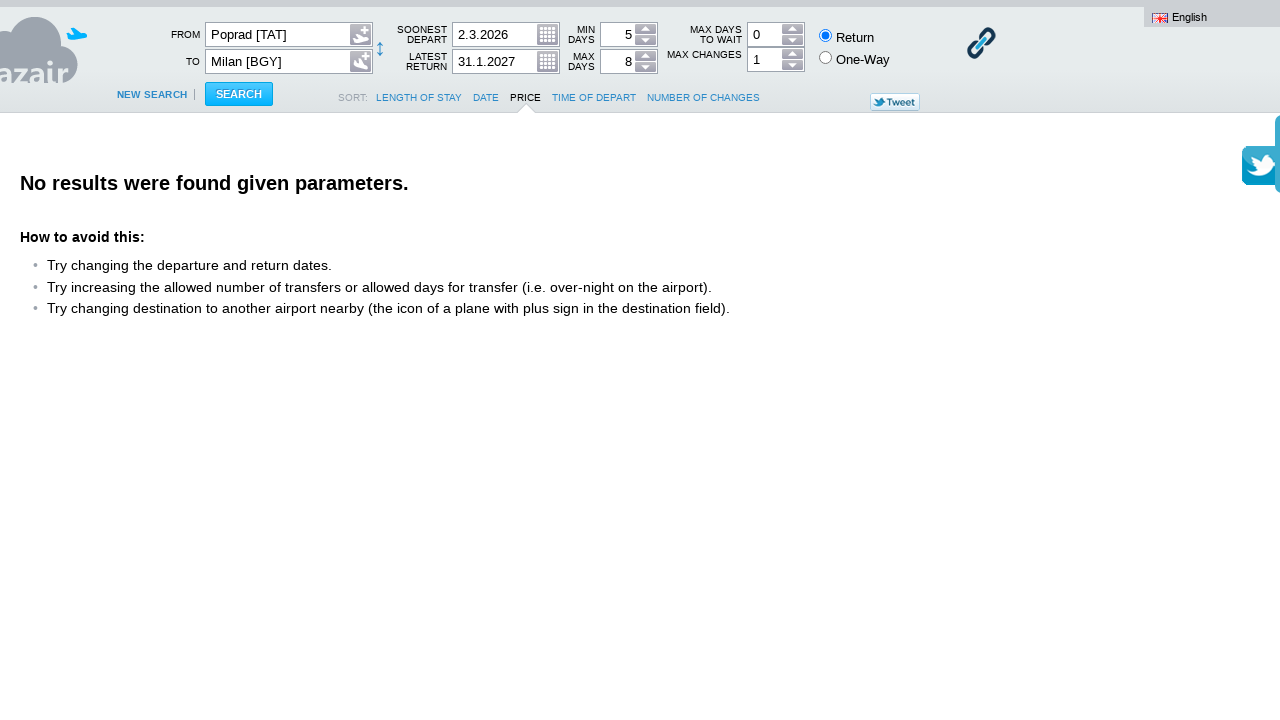

Flight search results page loaded (URL changed)
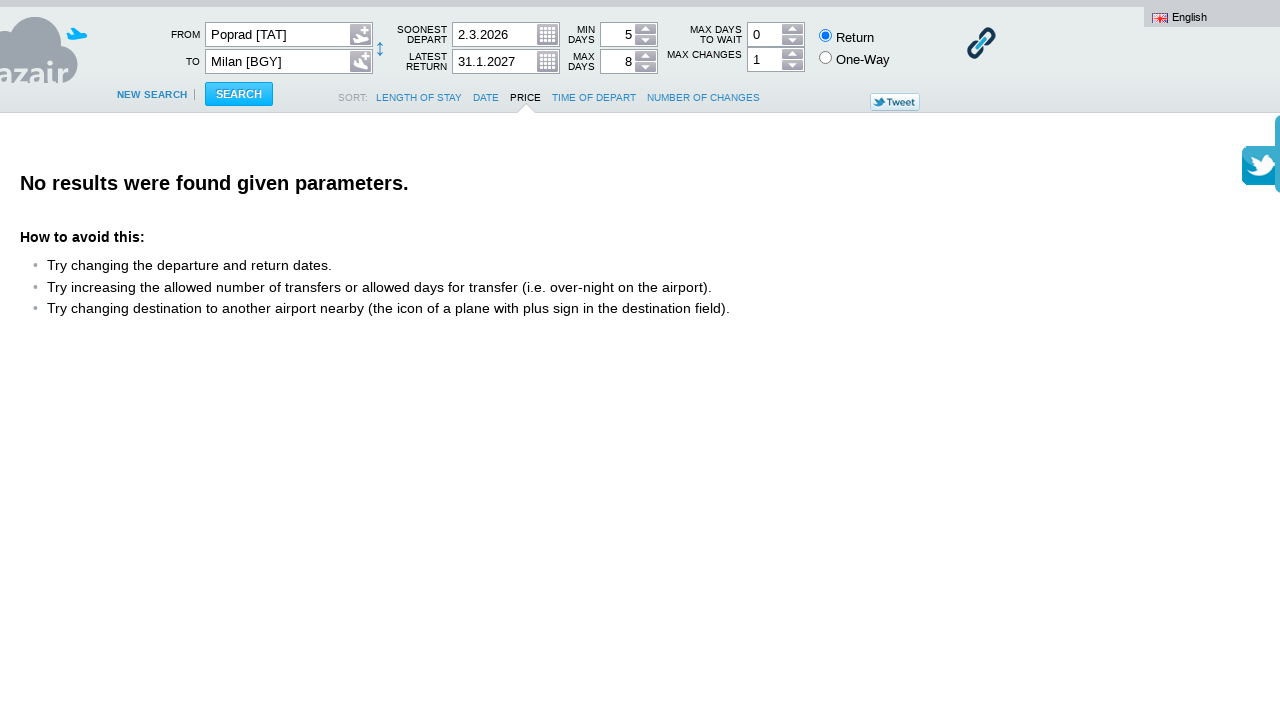

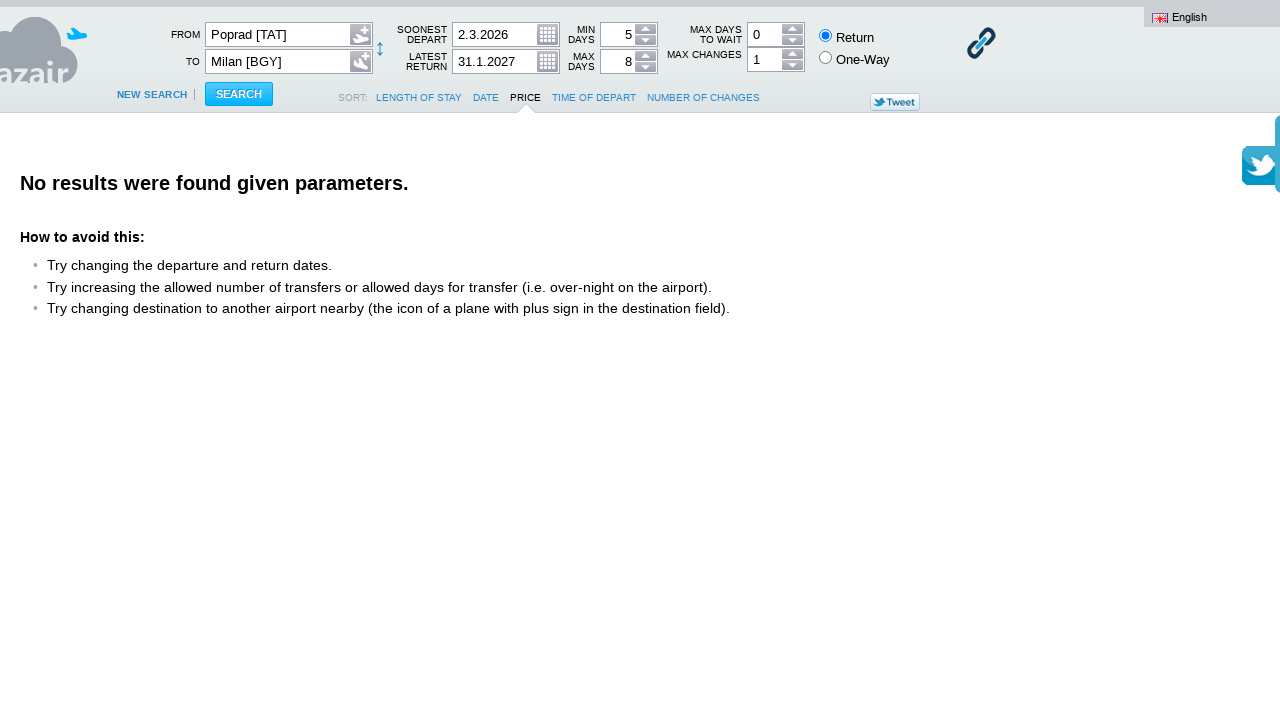